Verifies social media links on the footer by clicking the Facebook icon and verifying it navigates to the correct page

Starting URL: https://www.atlantamarket.com

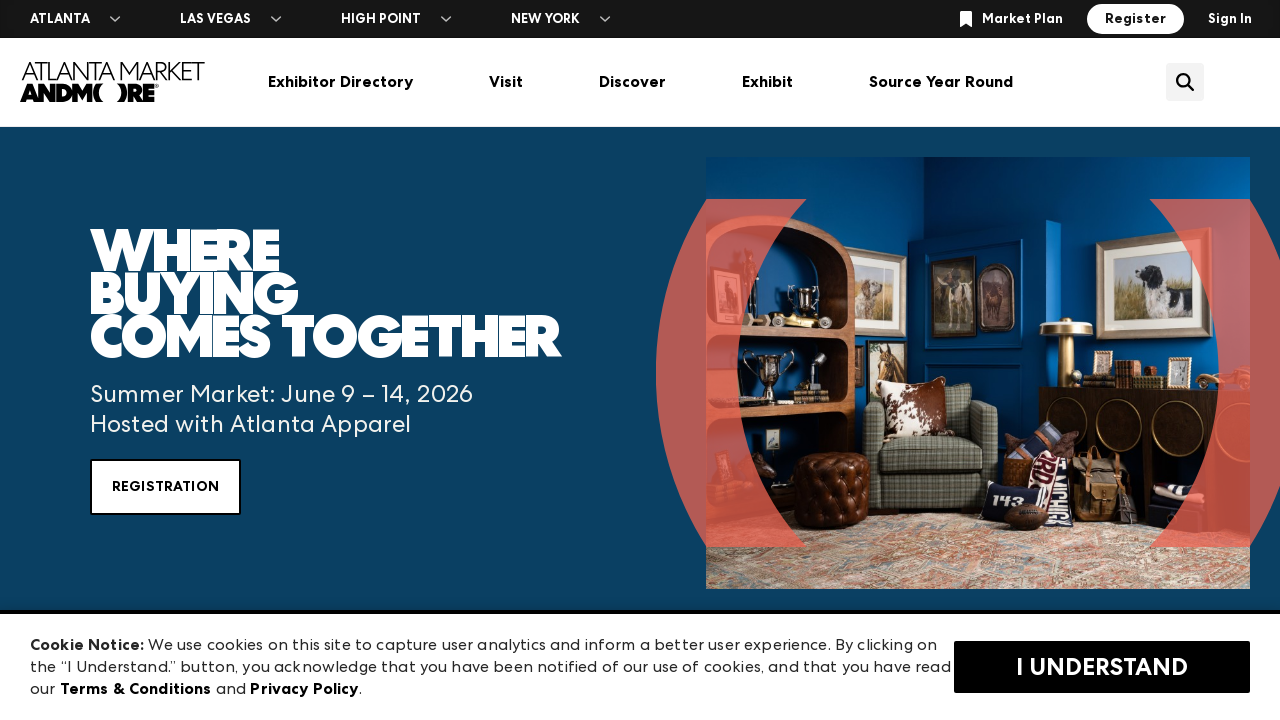

Clicked 'I Understand' on cookie consent popup at (492, 667) on text=I Understand
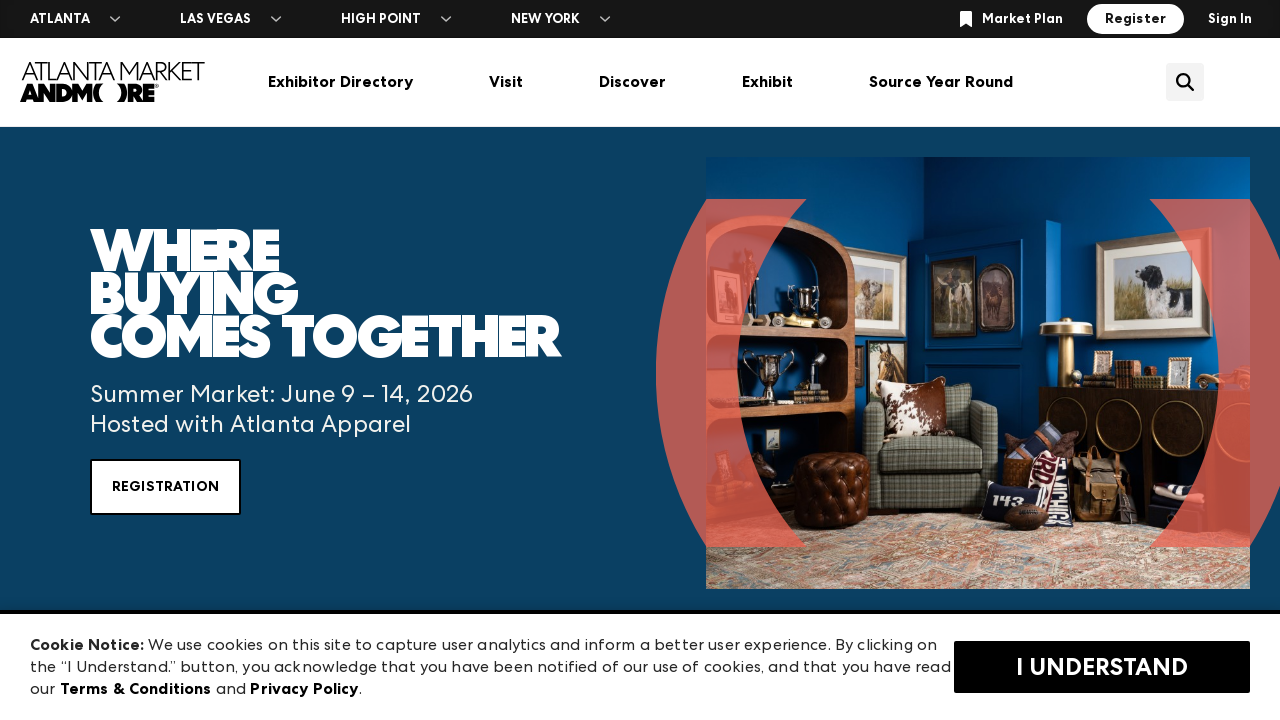

Waited for network idle state
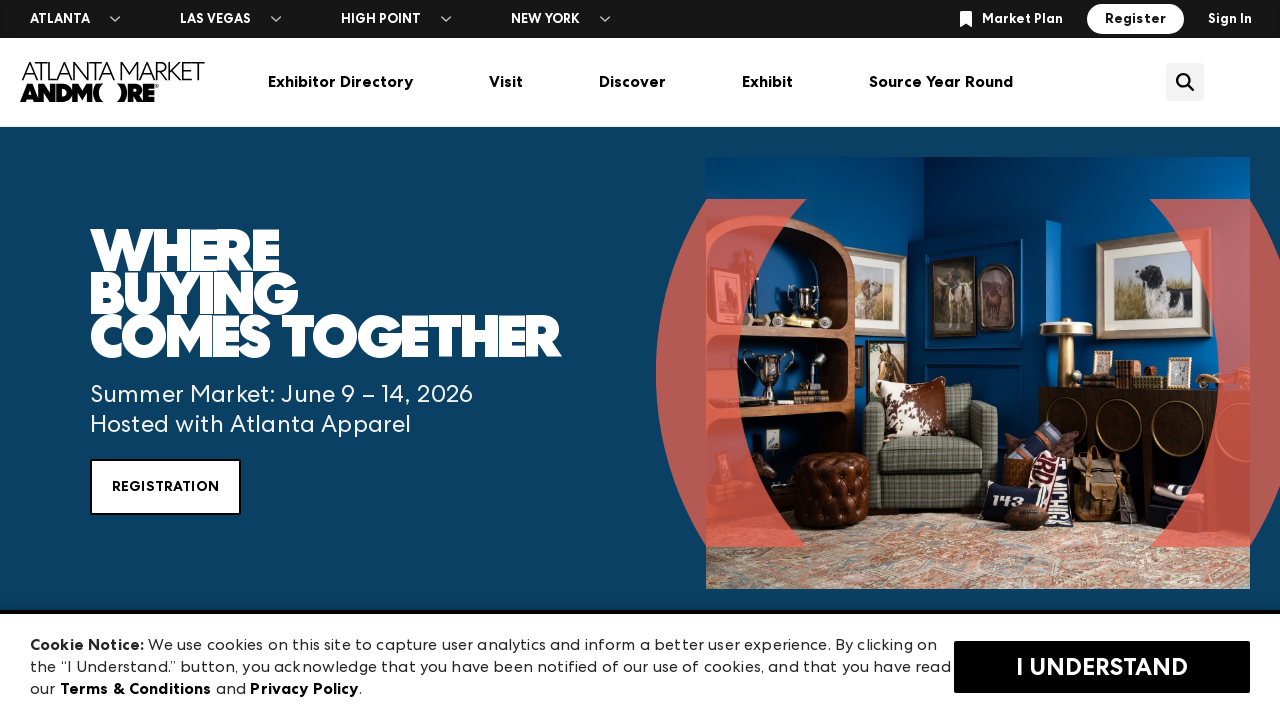

Scrolled to bottom of page to reveal footer
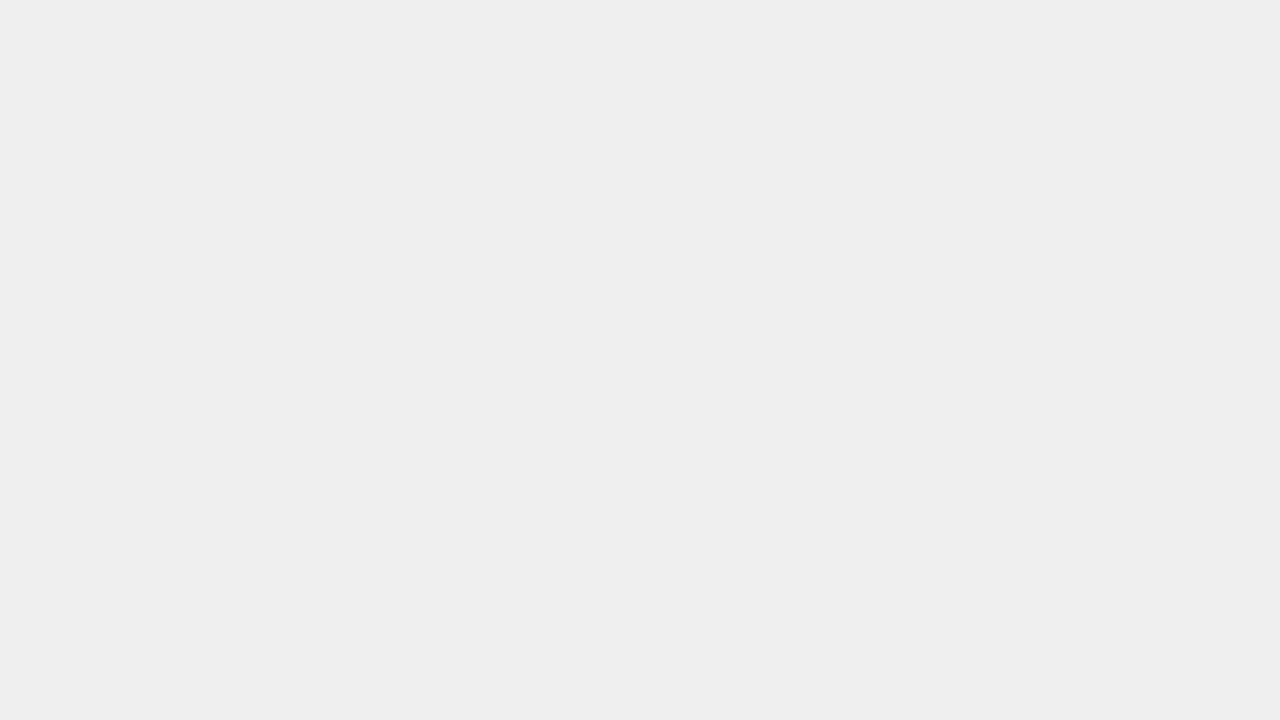

Waited 2 seconds for footer to fully render
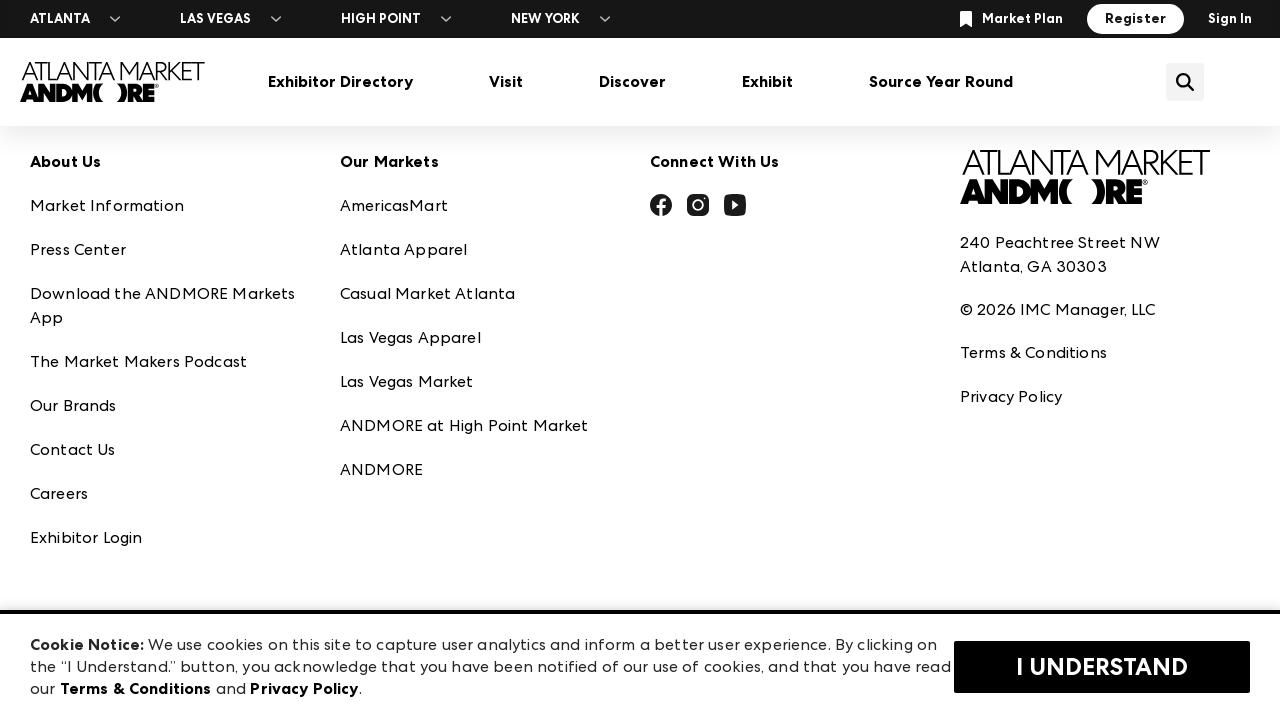

Clicked Facebook icon in footer at (661, 208) on a[href*='facebook.com']
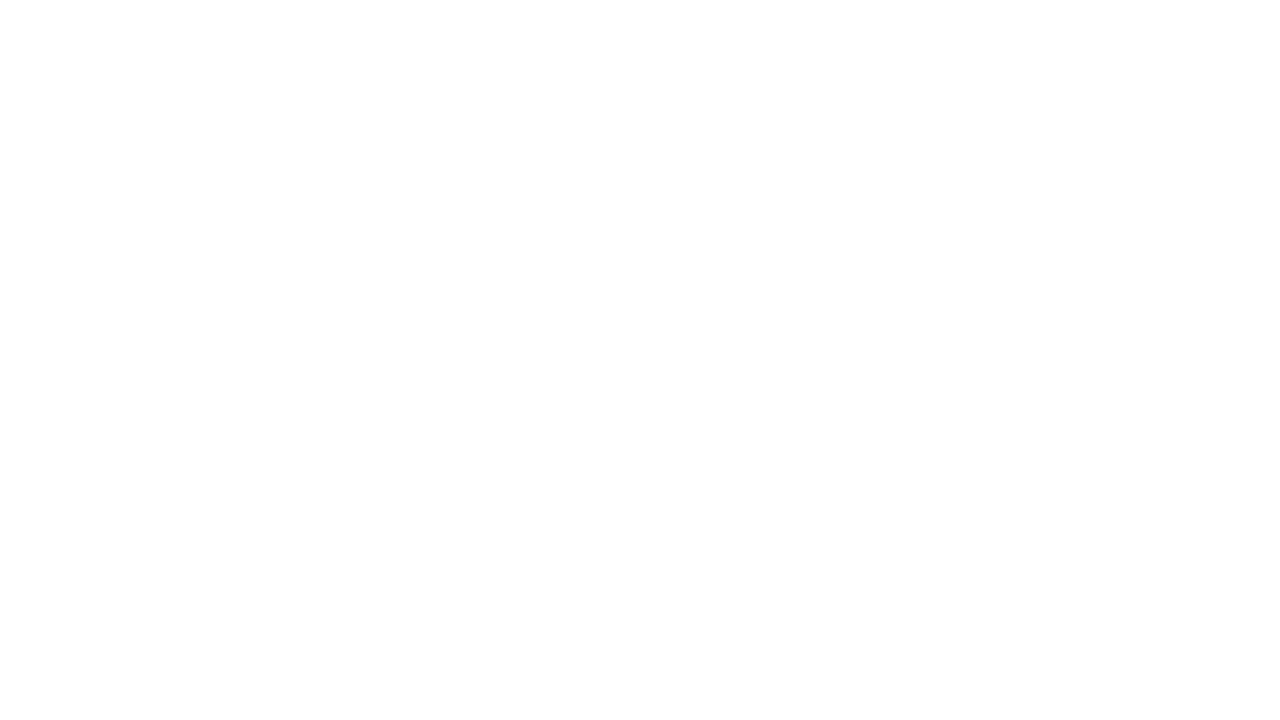

Waited for Facebook page to load with network idle state
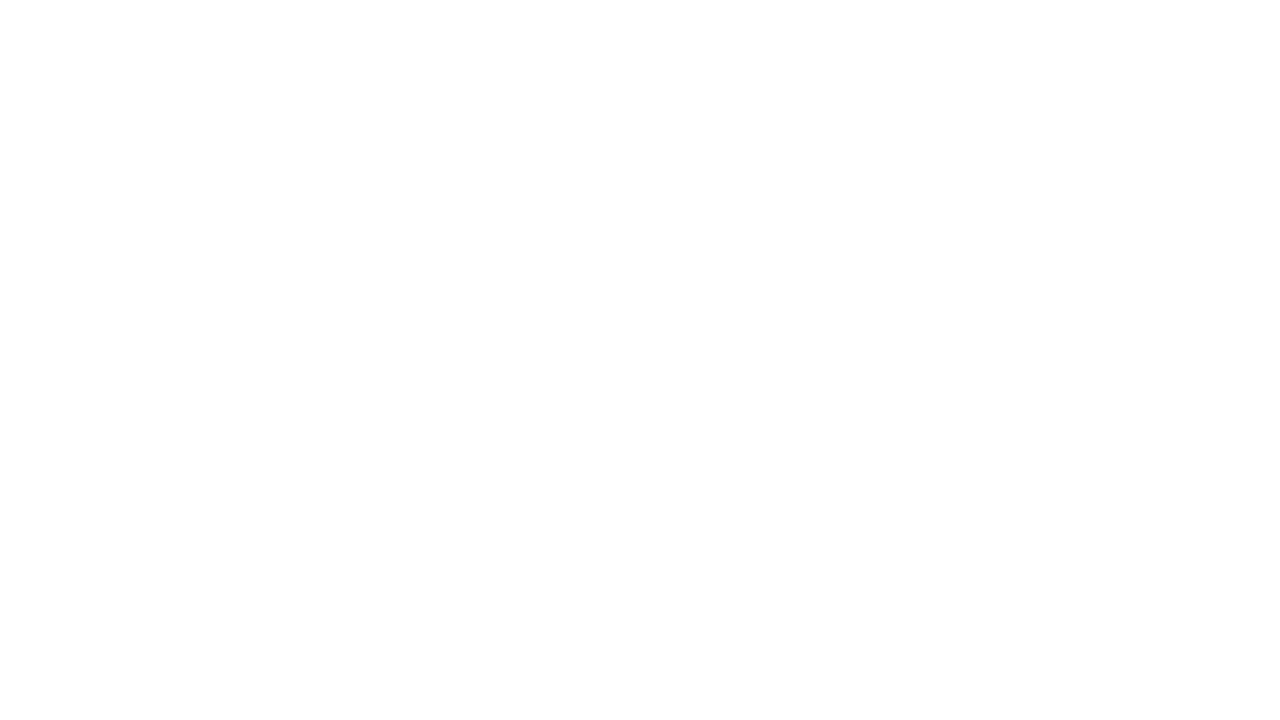

Waited 3 seconds for Facebook page to fully load
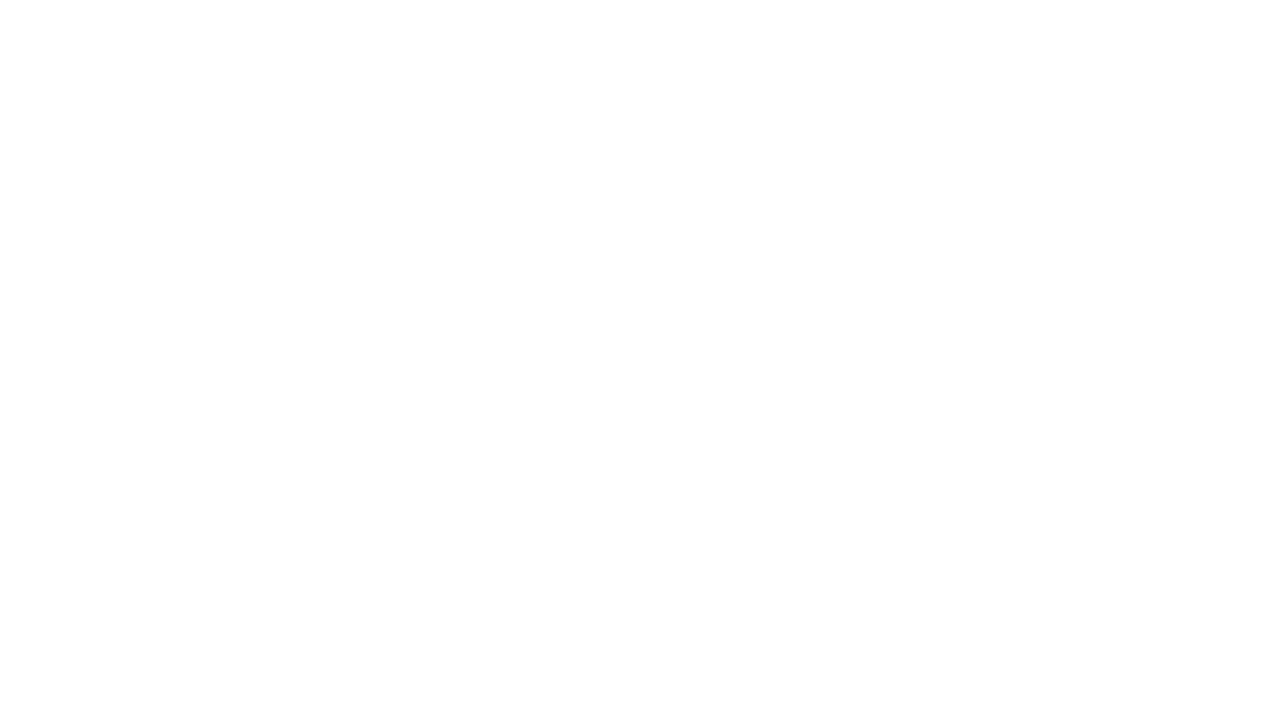

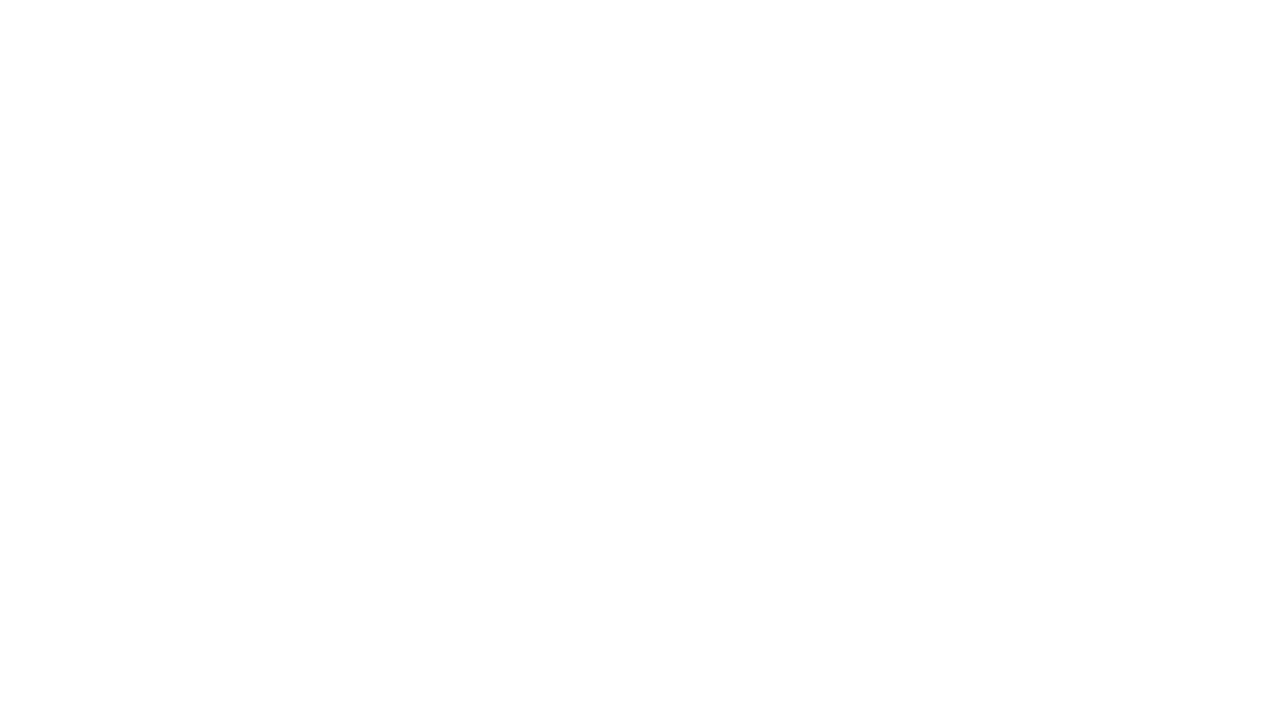